Navigates to a buttons page and clicks on a specific button identified by its CSS selector

Starting URL: https://automationtesting.co.uk/buttons.html

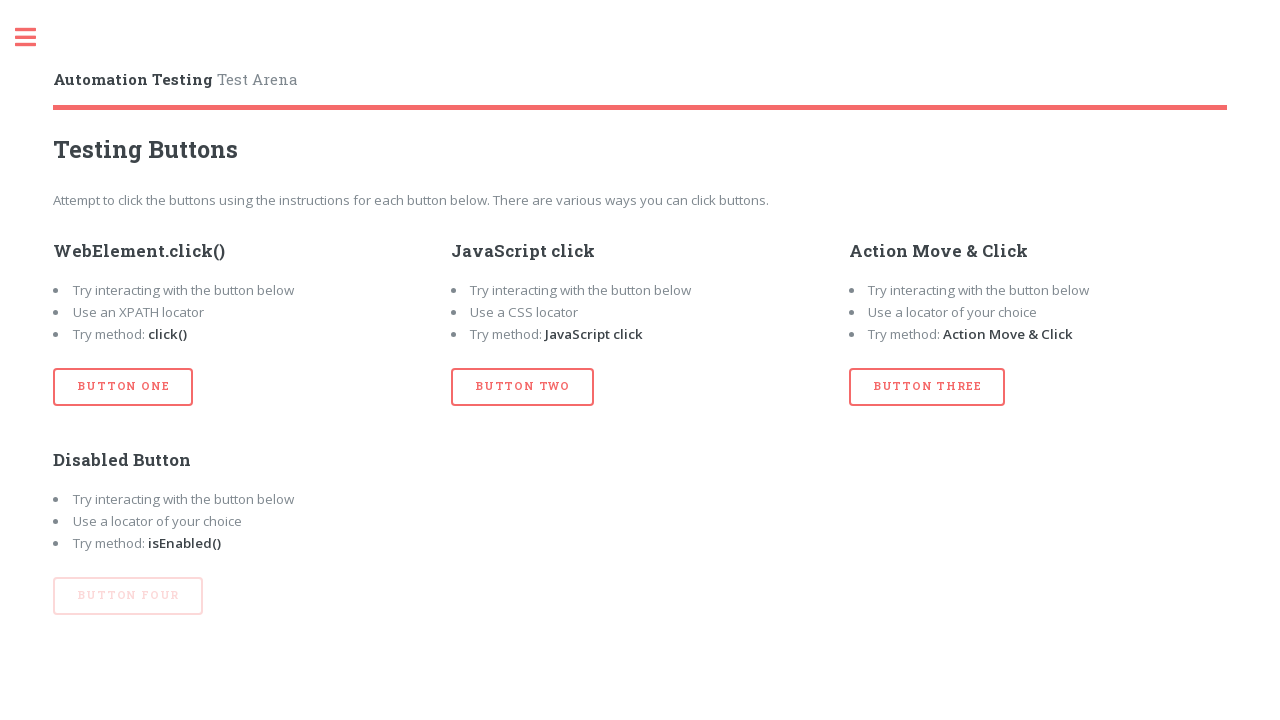

Clicked button with id 'btn_one' using CSS selector at (123, 387) on button#btn_one
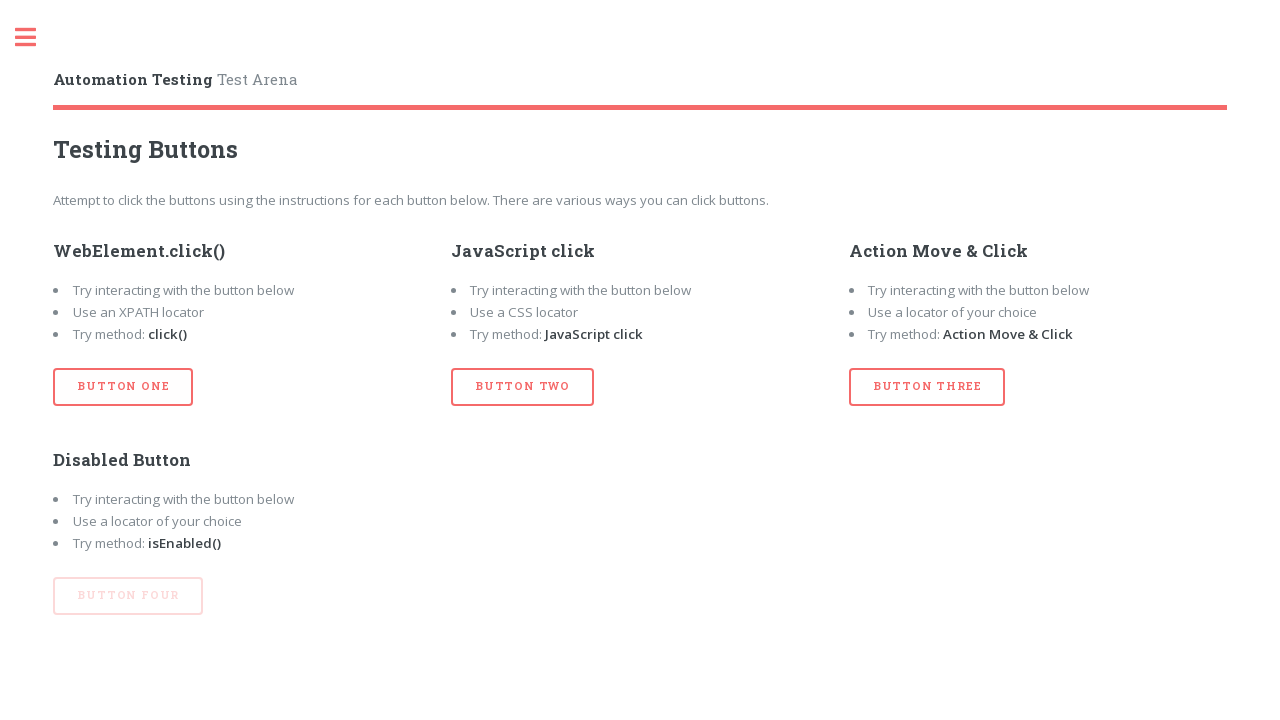

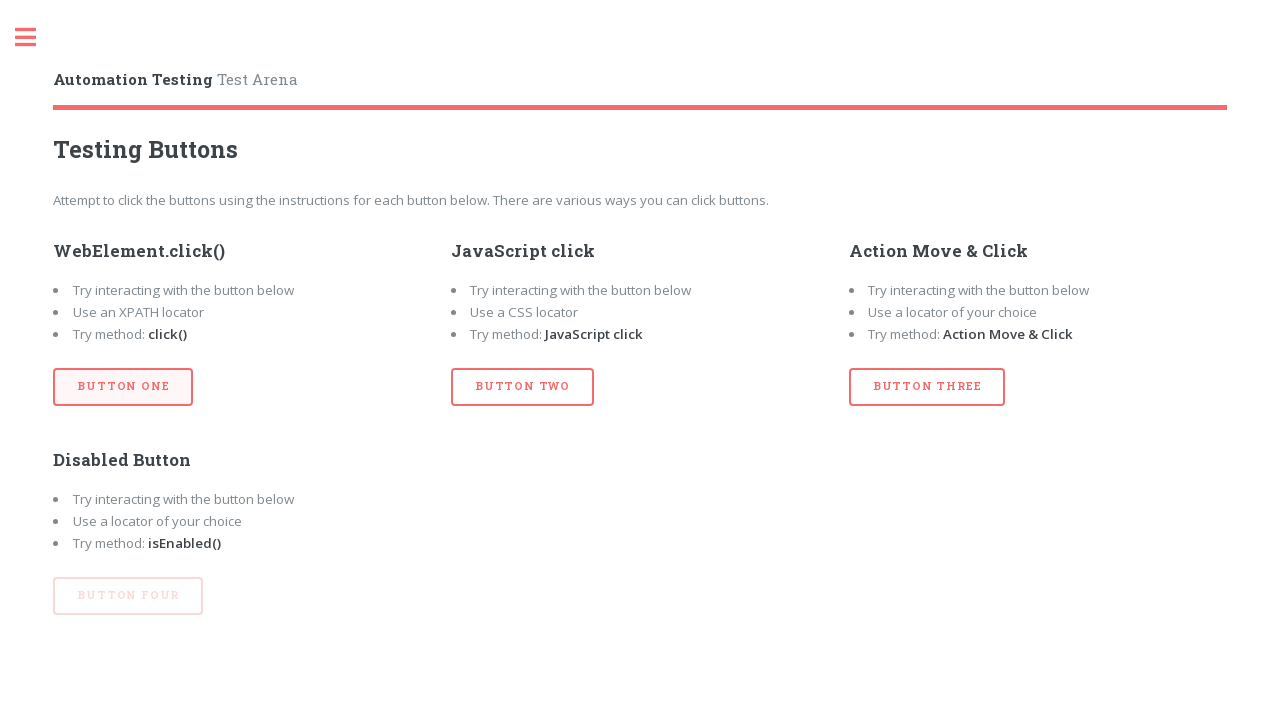